Tests filling out a signup form with dynamic attributes on a Selenium training website, including username, password, confirm password, and email fields, then submits the form and waits for confirmation.

Starting URL: https://v1.training-support.net/selenium/dynamic-attributes

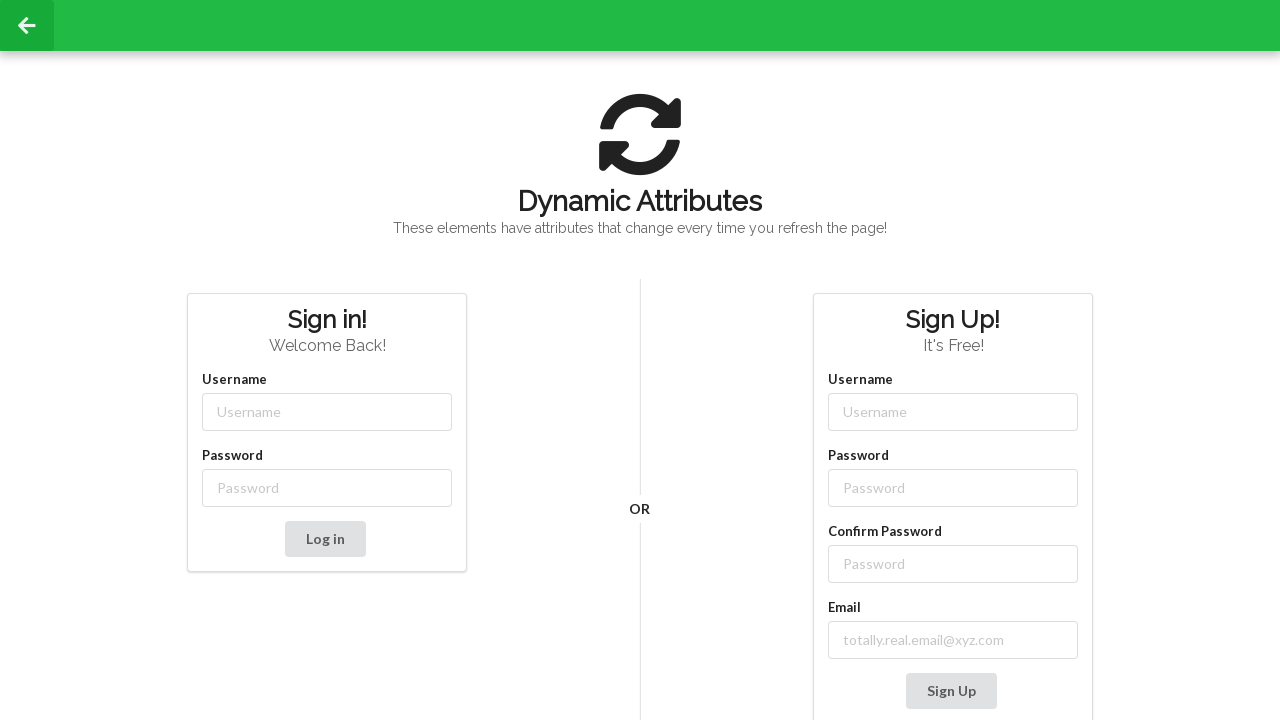

Filled username field with 'marcus_dev' on input[class*='-username']
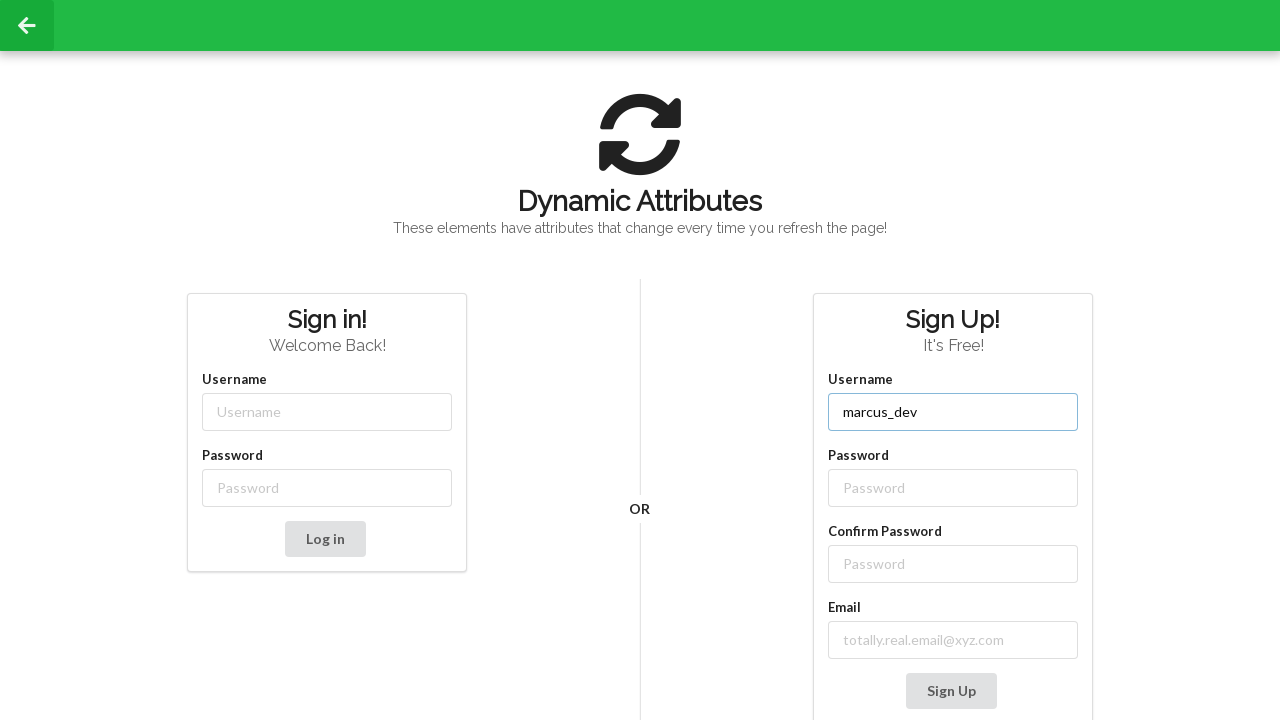

Filled password field with 'securePass123' on input[class*='-password']
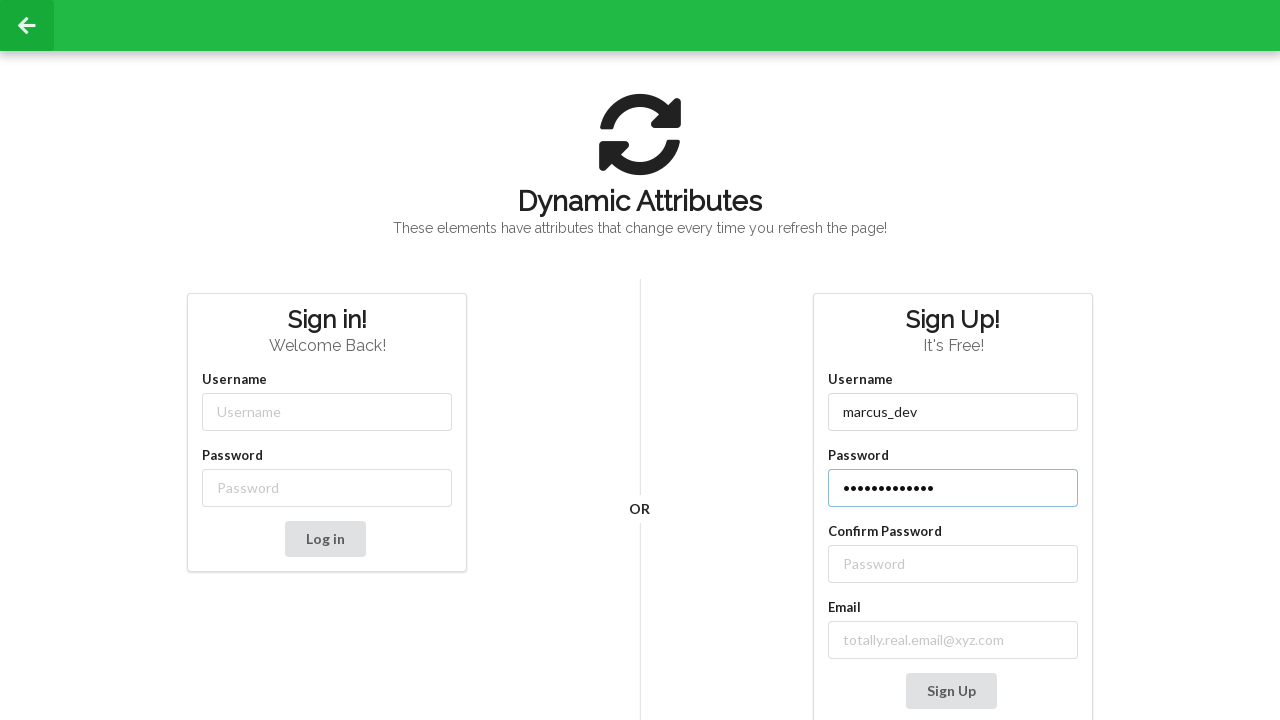

Filled confirm password field with 'securePass123' on //label[text()='Confirm Password']/following-sibling::input
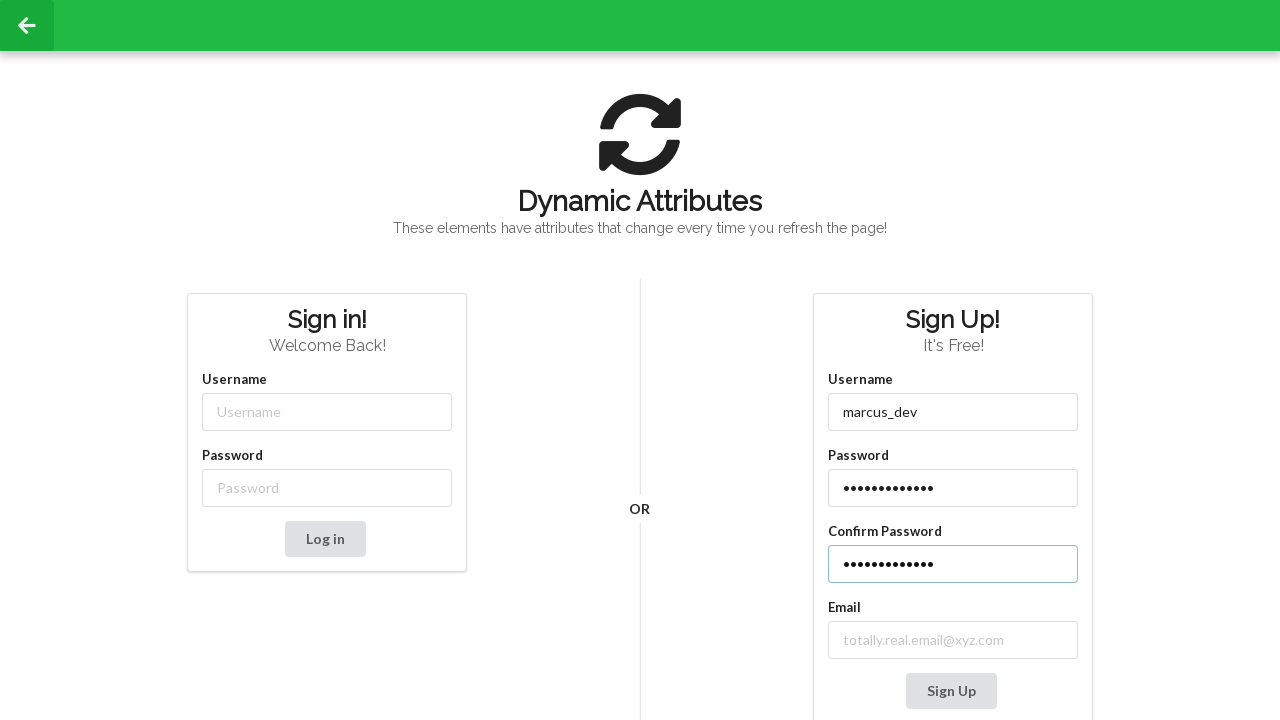

Filled email field with 'marcus_dev@example.com' on //label[contains(text(), 'mail')]/following-sibling::input
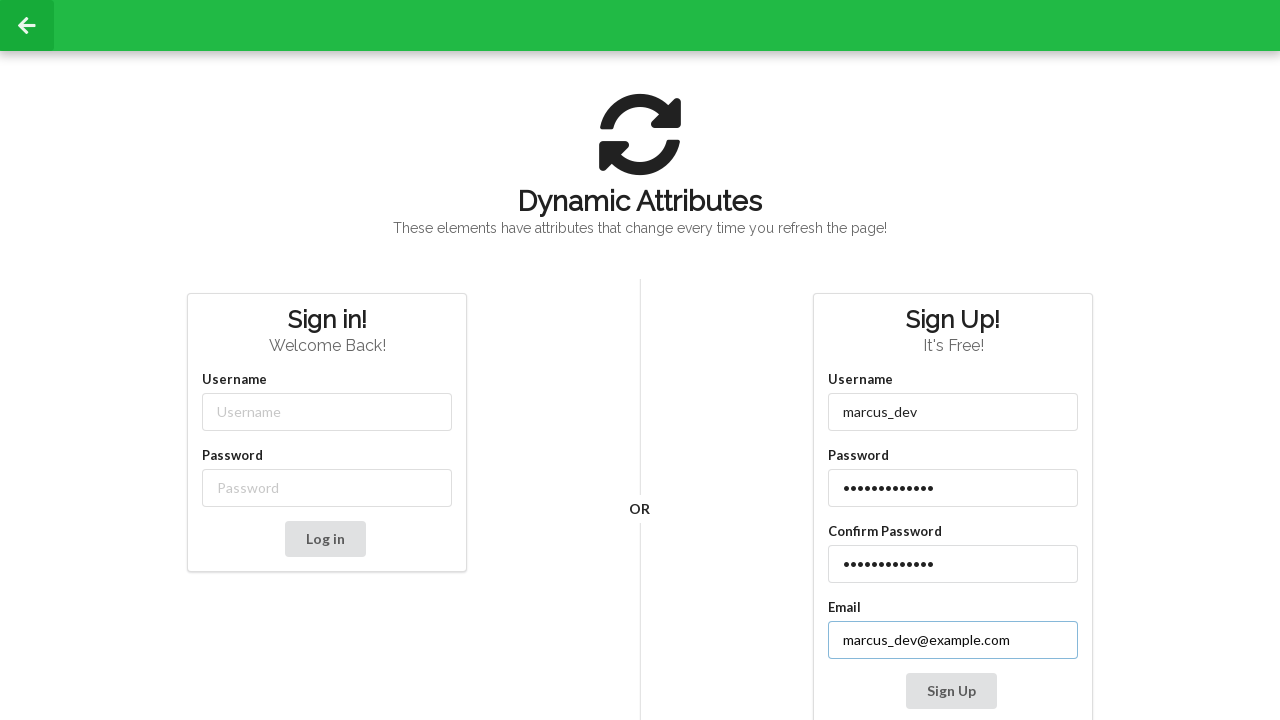

Clicked Sign Up button to submit the form at (951, 691) on xpath=//button[contains(text(), 'Sign Up')]
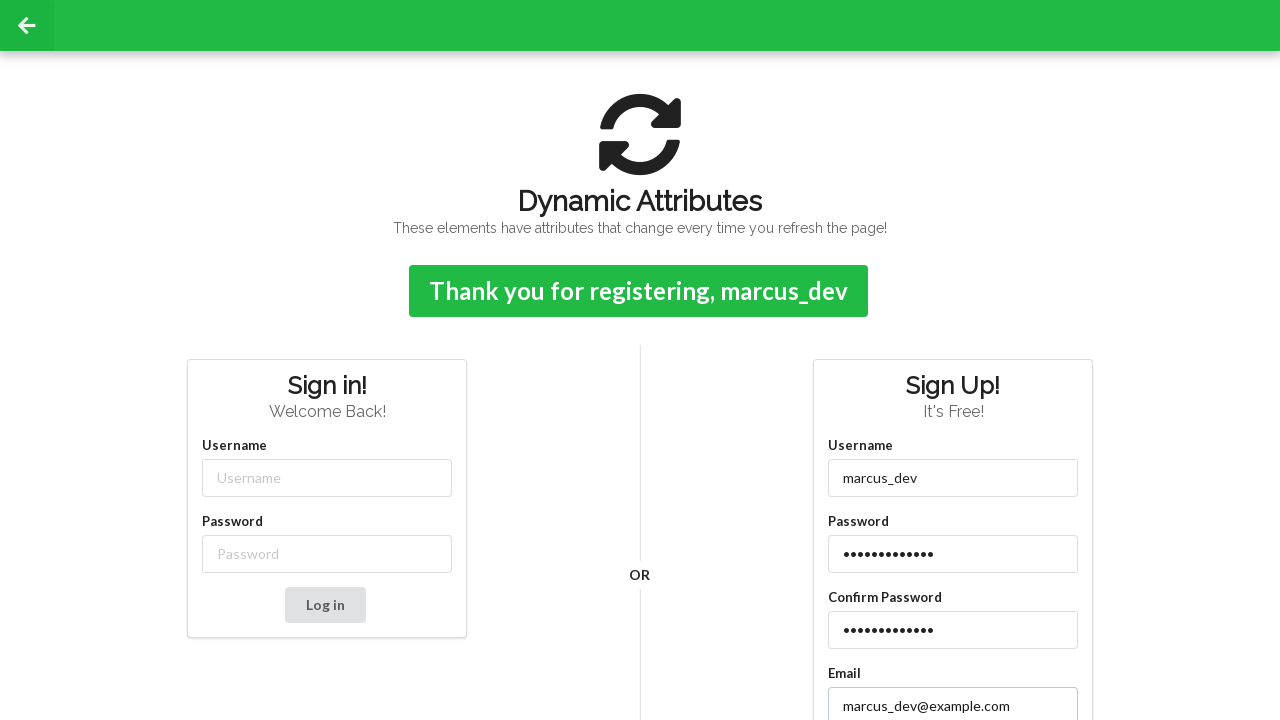

Confirmation message appeared on the page
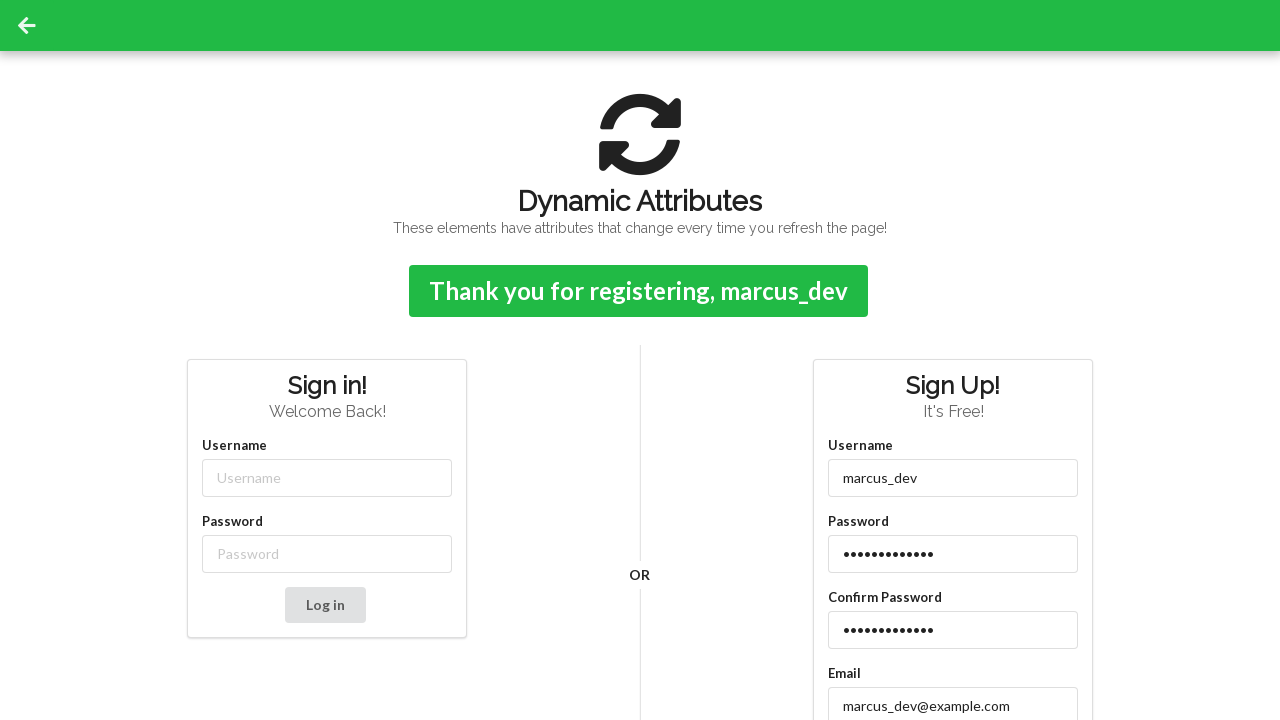

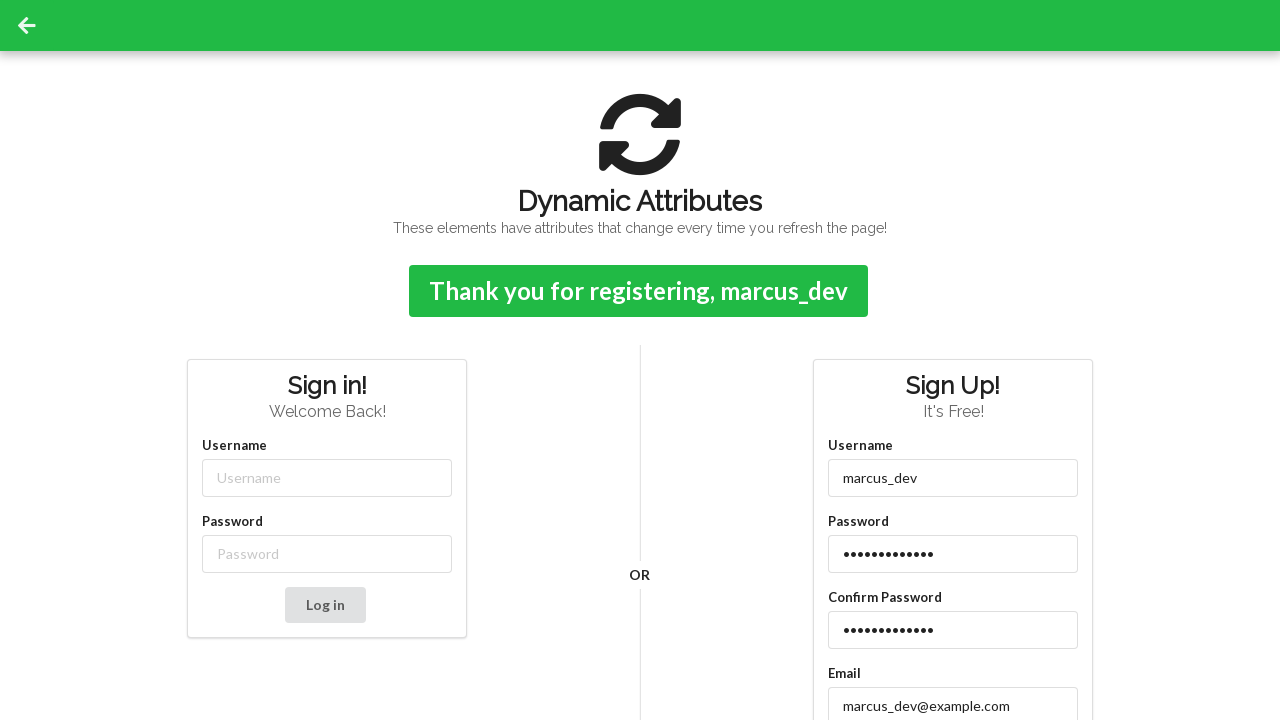